Navigates to the Automation Practice page and verifies that footer links are present and have href attributes

Starting URL: https://rahulshettyacademy.com/AutomationPractice/

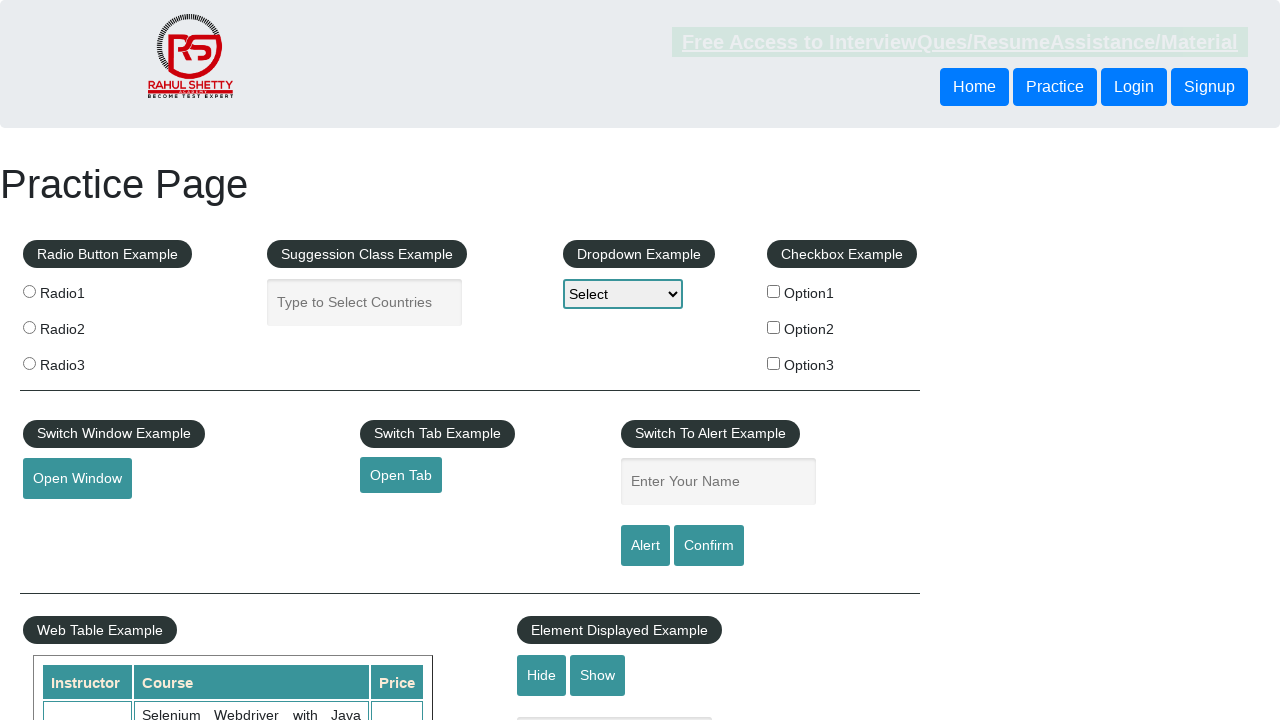

Navigated to Automation Practice page
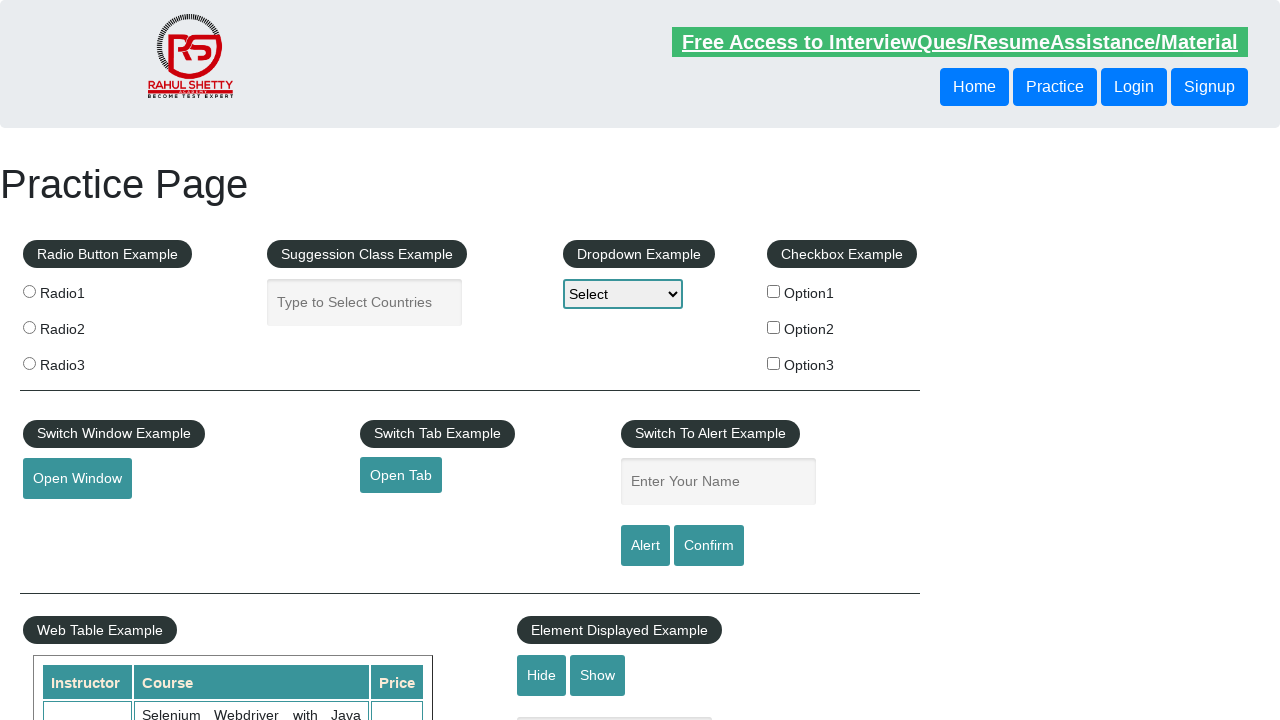

Footer links loaded and selector found
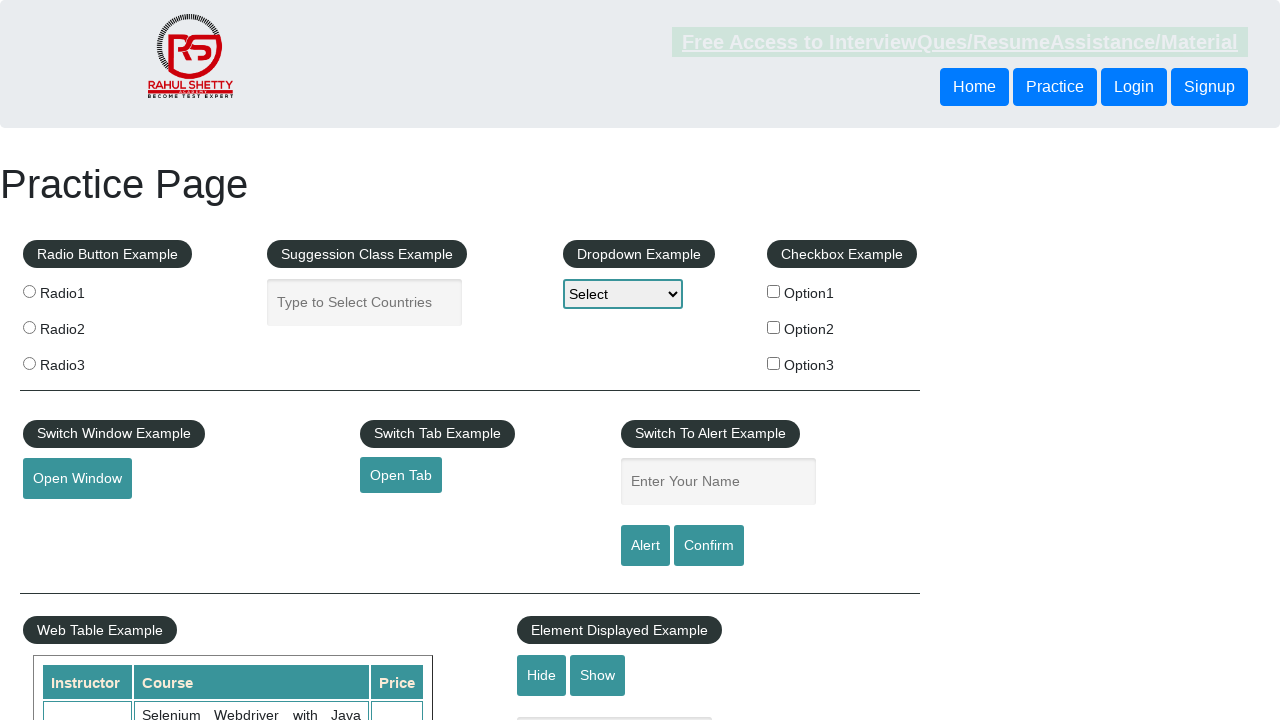

Located all footer links
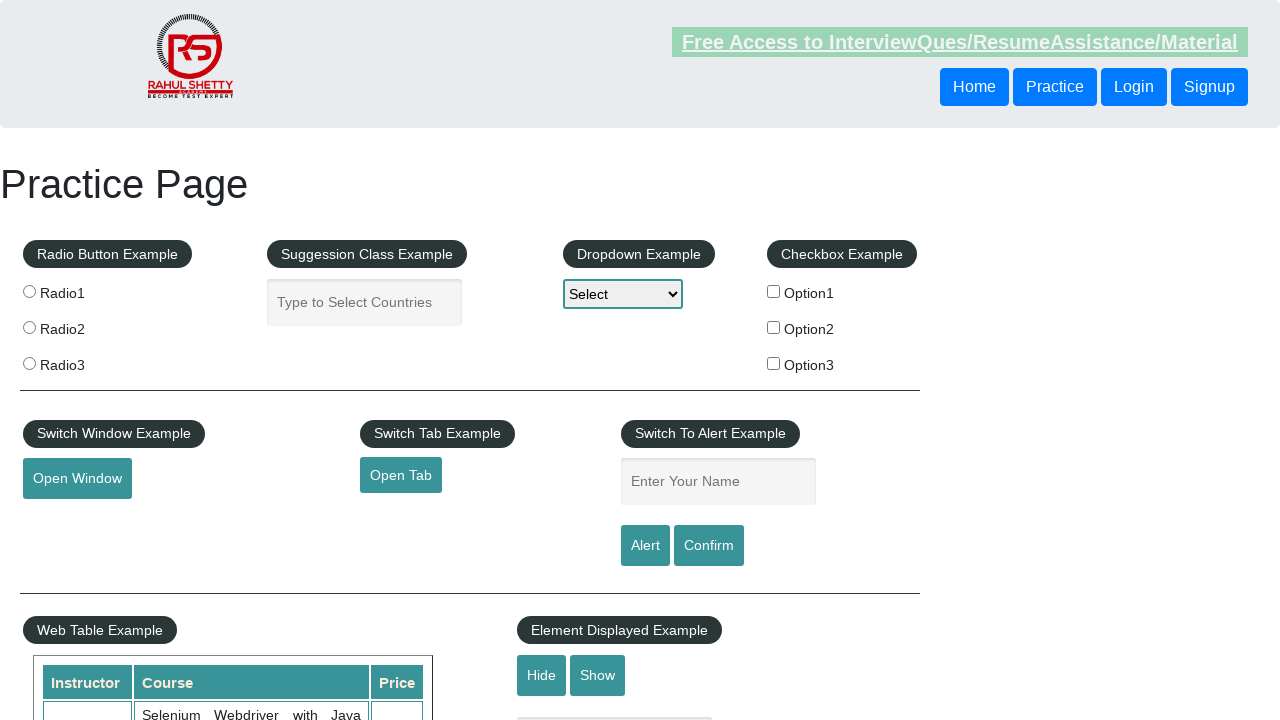

Found 20 footer links
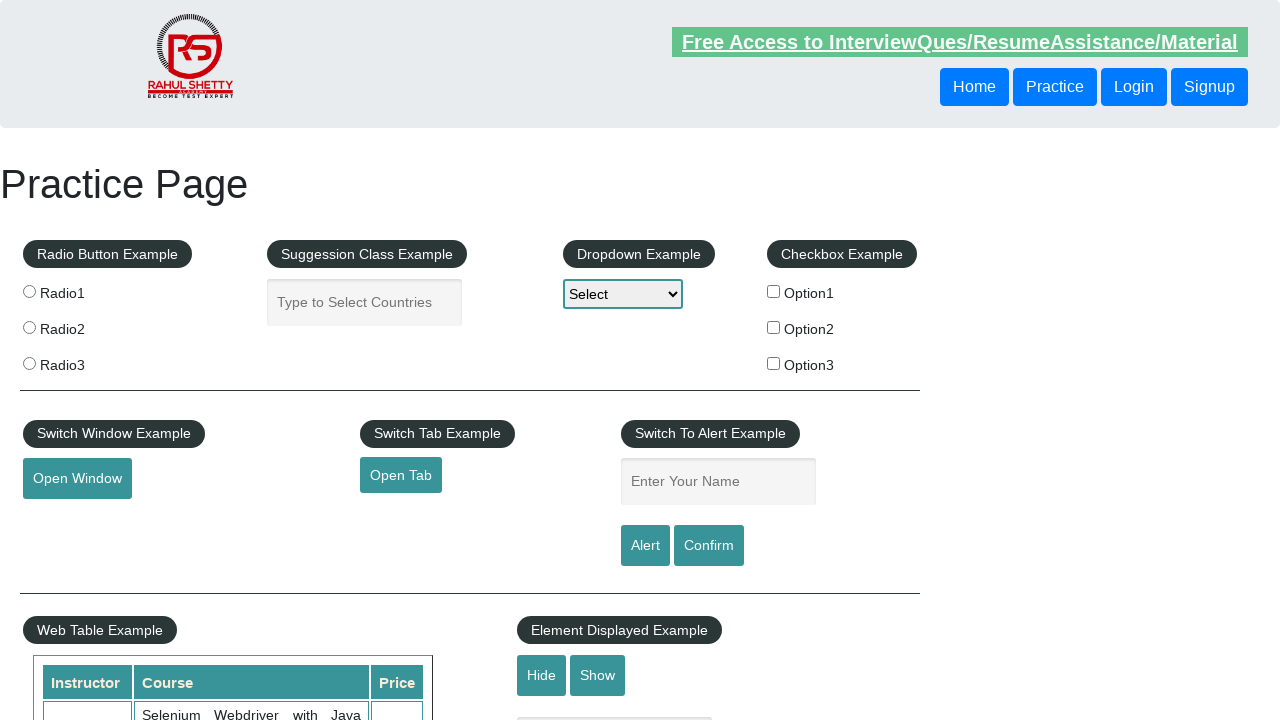

Assertion passed: footer links are present
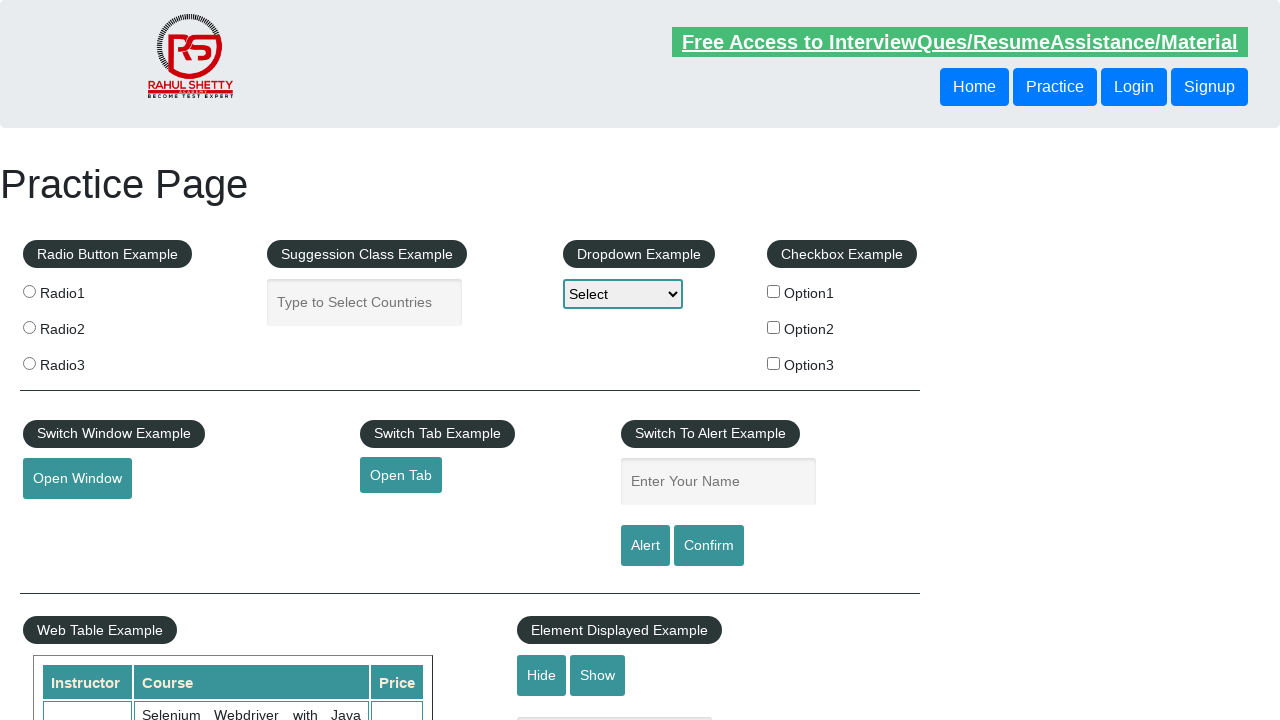

Selected first footer link
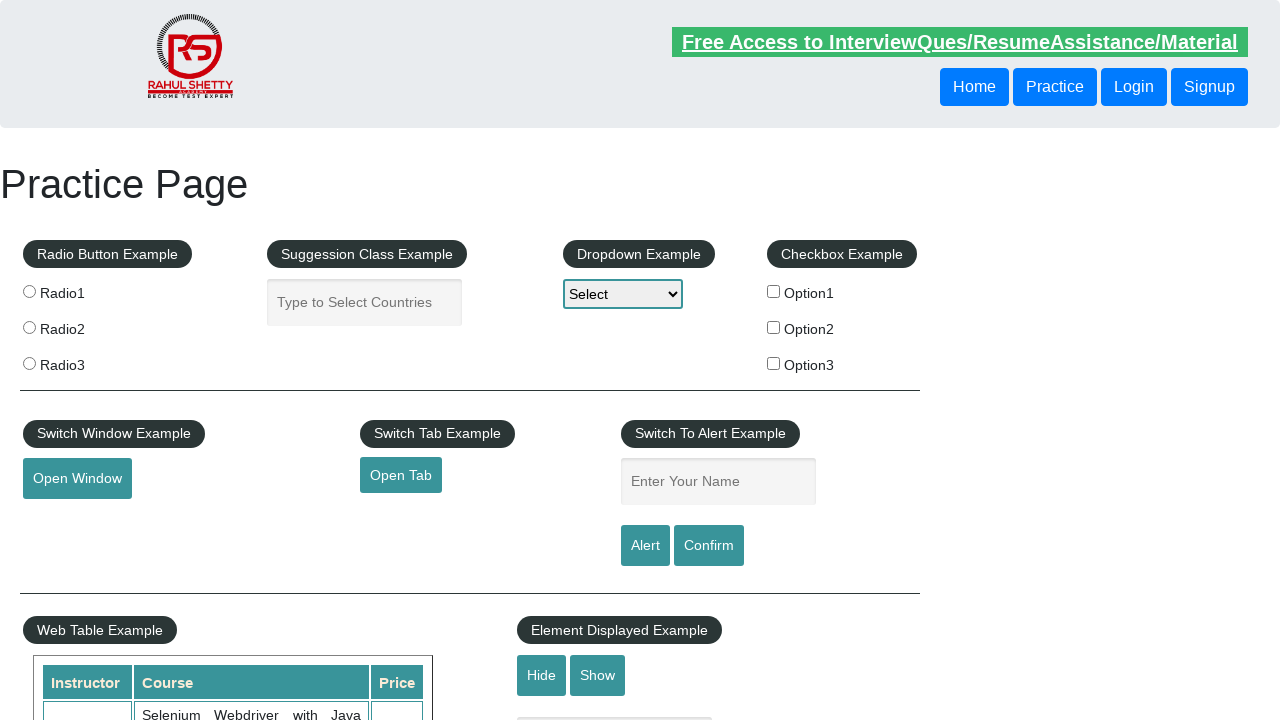

Retrieved href attribute from first link: #
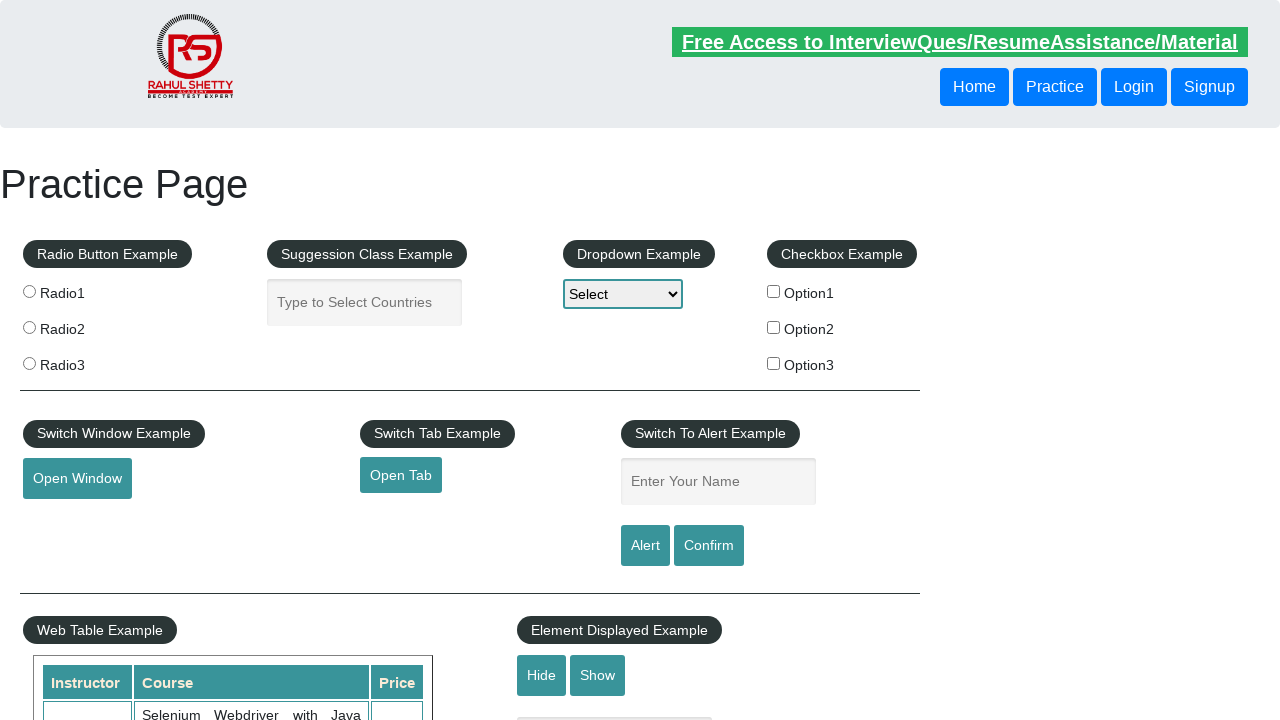

Assertion passed: first link has href attribute
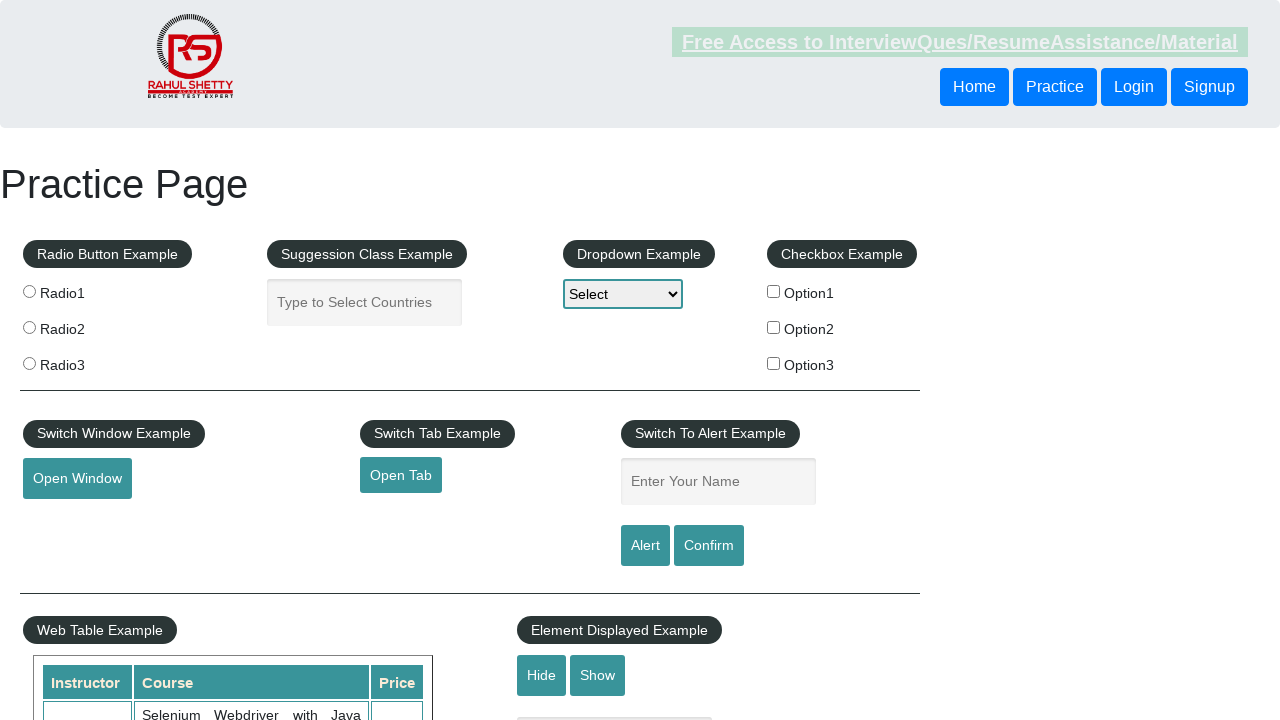

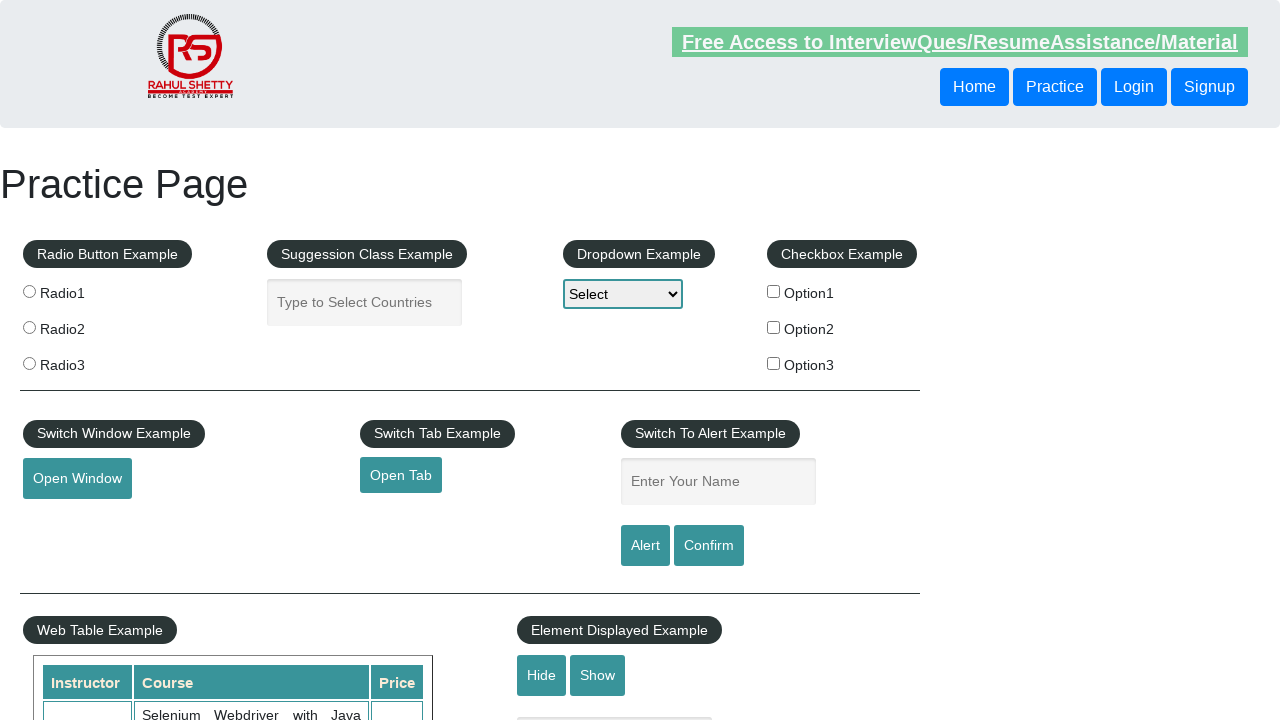